Tests radio button selection by clicking on the Yes radio button option

Starting URL: https://demoqa.com/elements

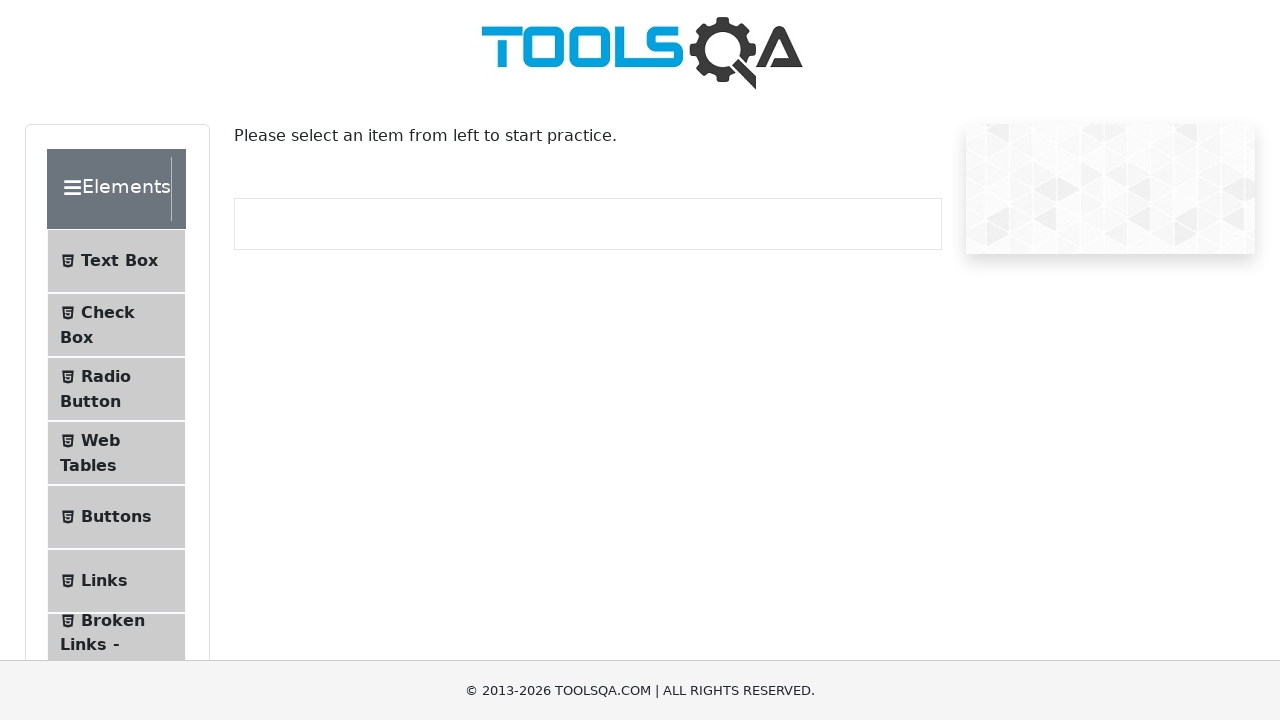

Clicked on Radio Button menu item at (106, 376) on xpath=//span[normalize-space()='Radio Button']
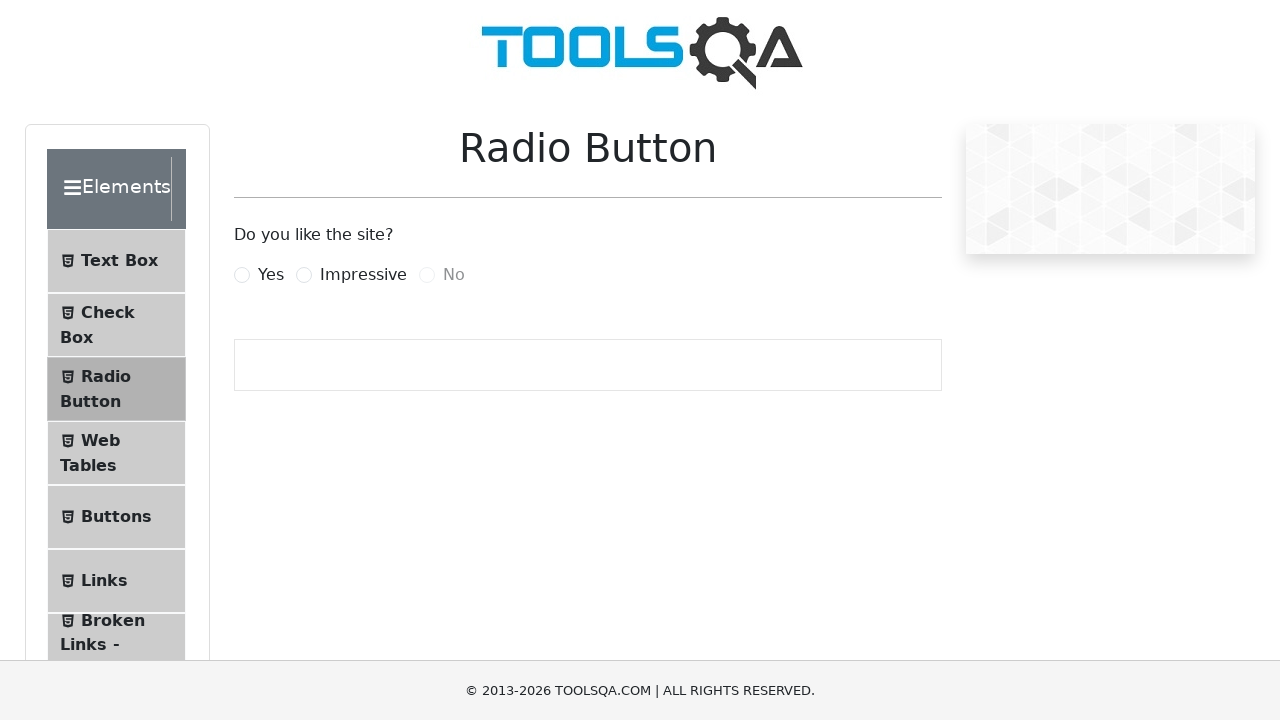

Clicked on Yes radio button option at (271, 275) on label[for='yesRadio']
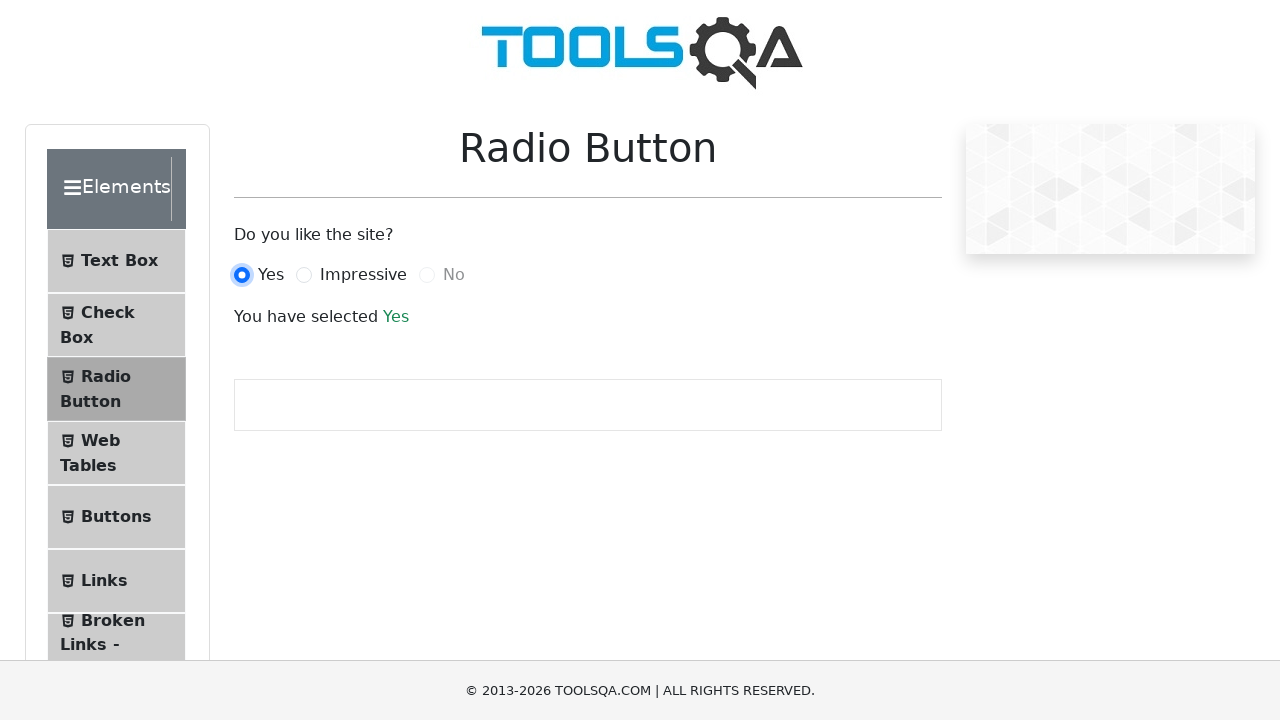

Success message appeared after selecting Yes radio button
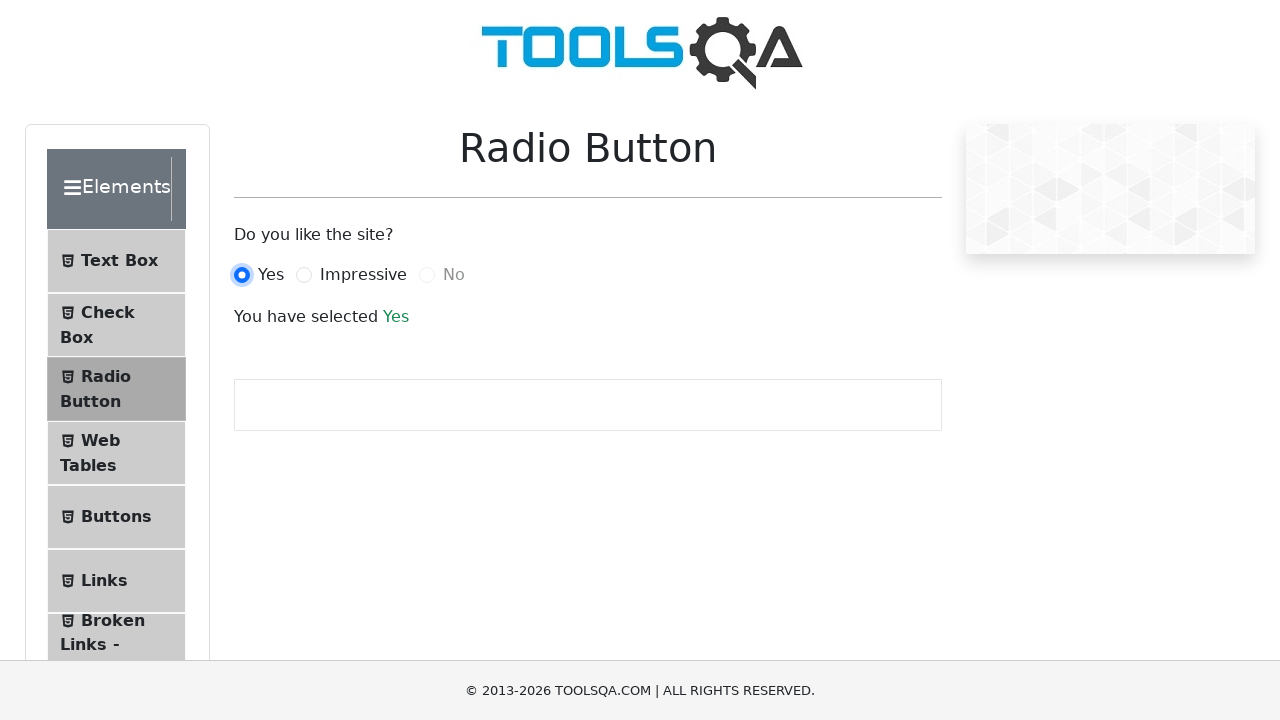

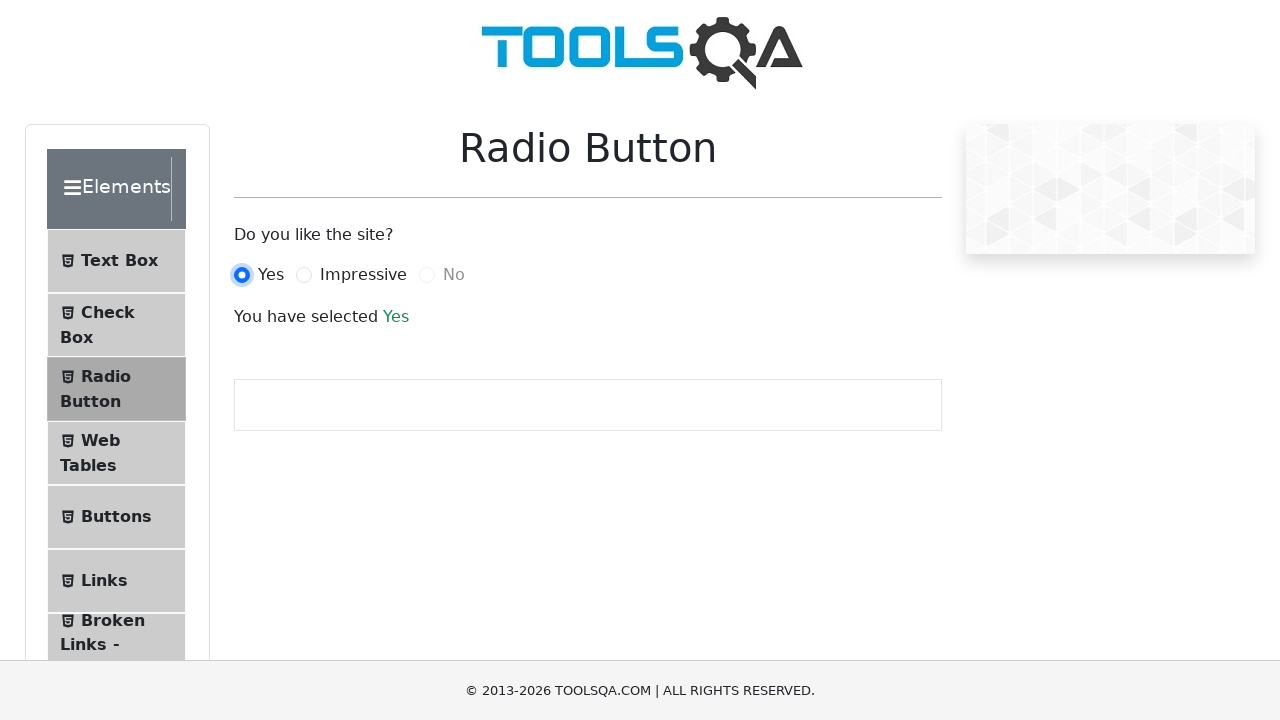